Tests multiple window handling by clicking a link that opens a new window, switching between windows, and verifying content in both windows

Starting URL: http://the-internet.herokuapp.com/

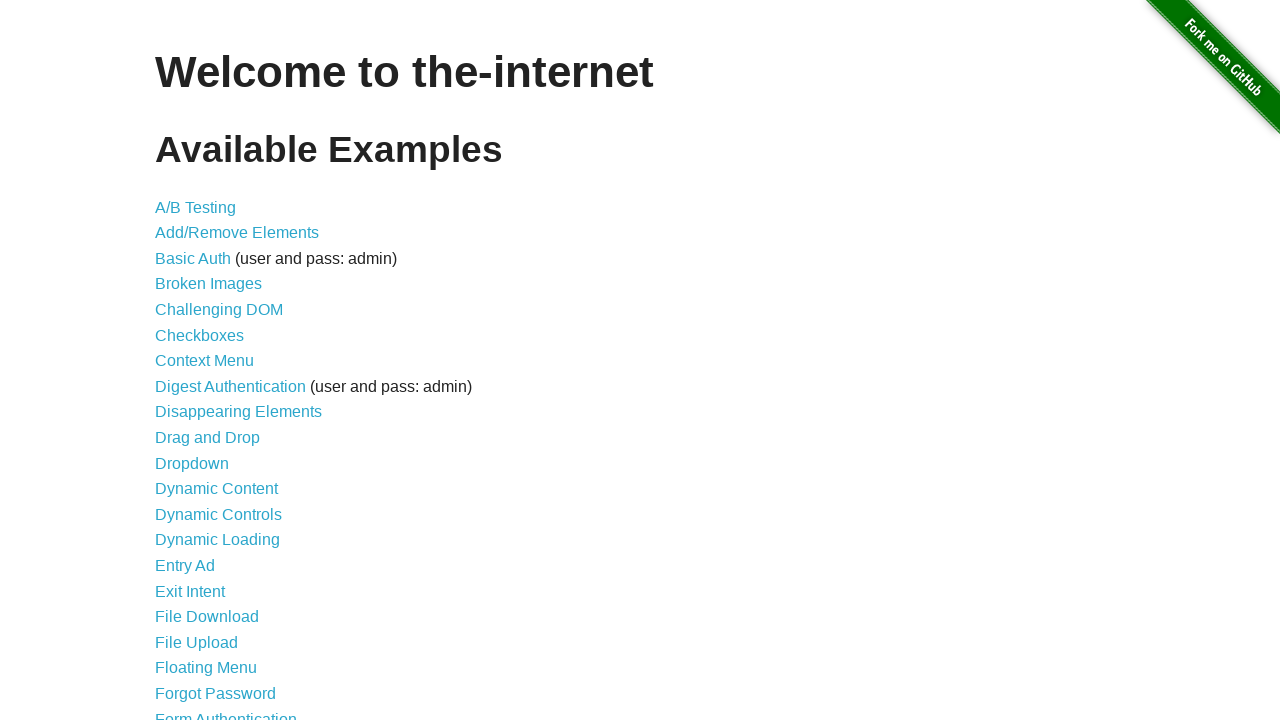

Clicked on 'Multiple Windows' link to navigate to multiple windows test page at (218, 369) on text=Multiple Windows
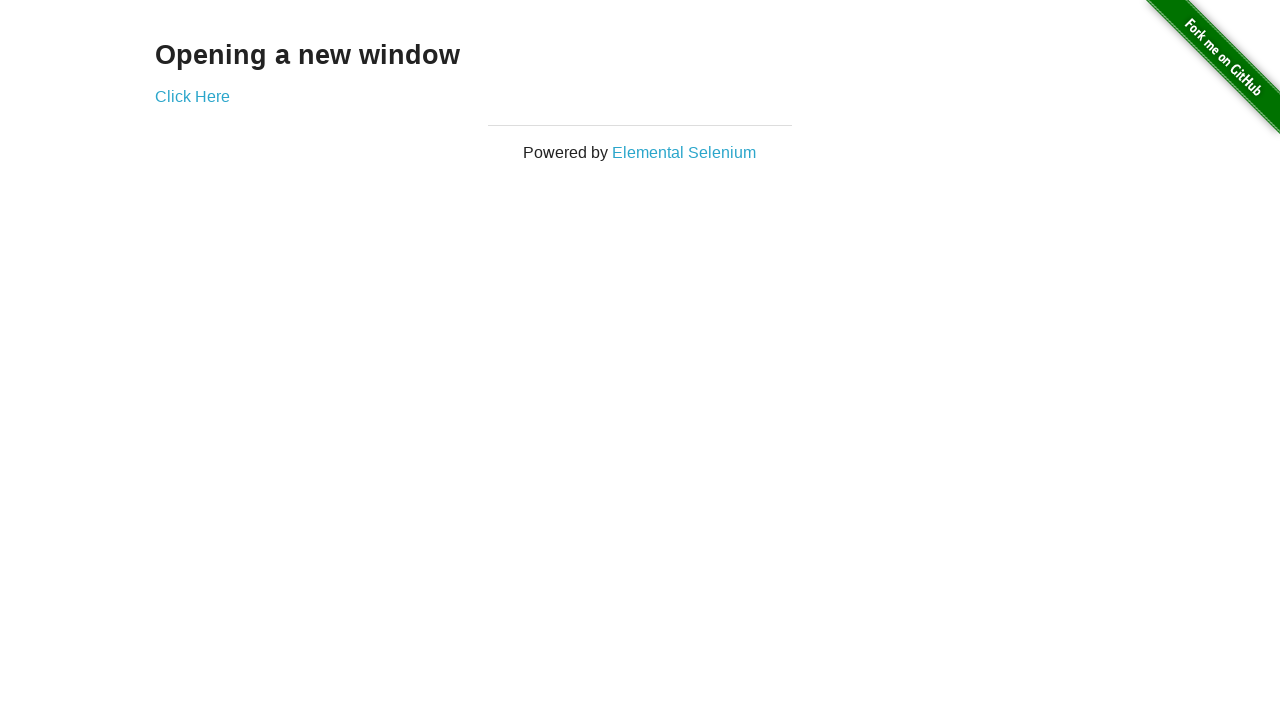

Clicked link that opens a new window at (192, 96) on a[href*='windows']
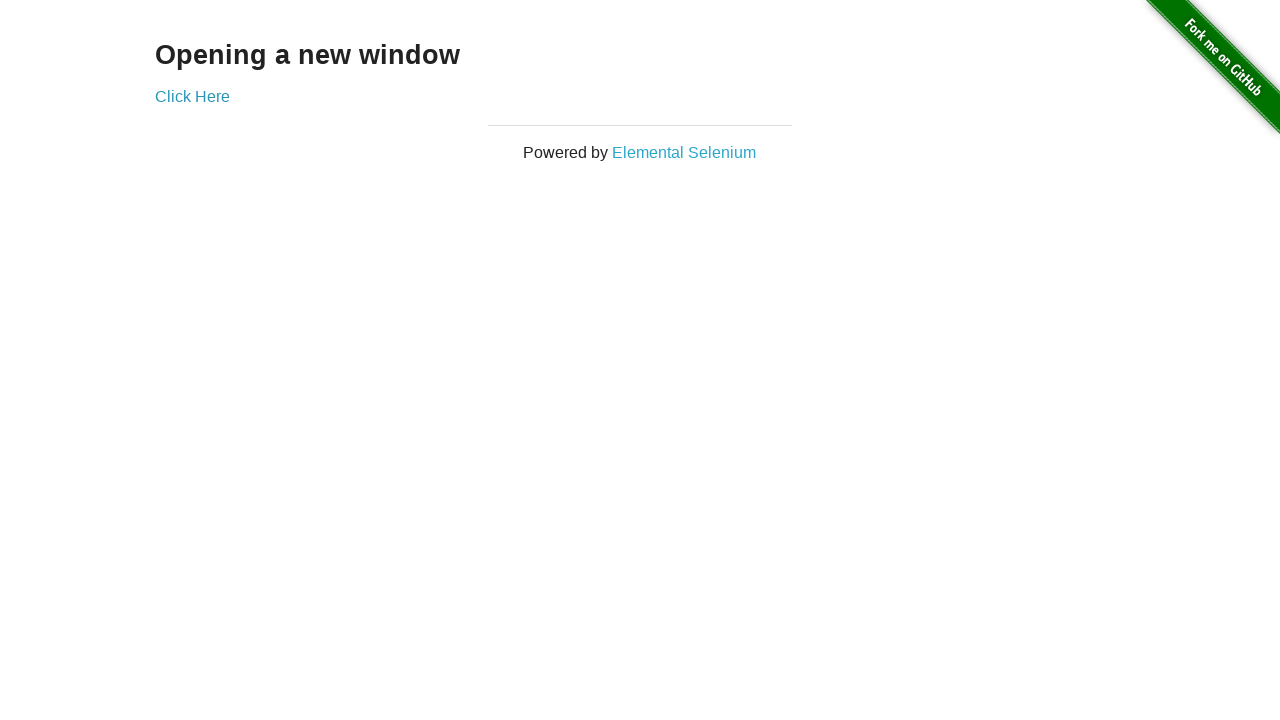

Captured new window page object
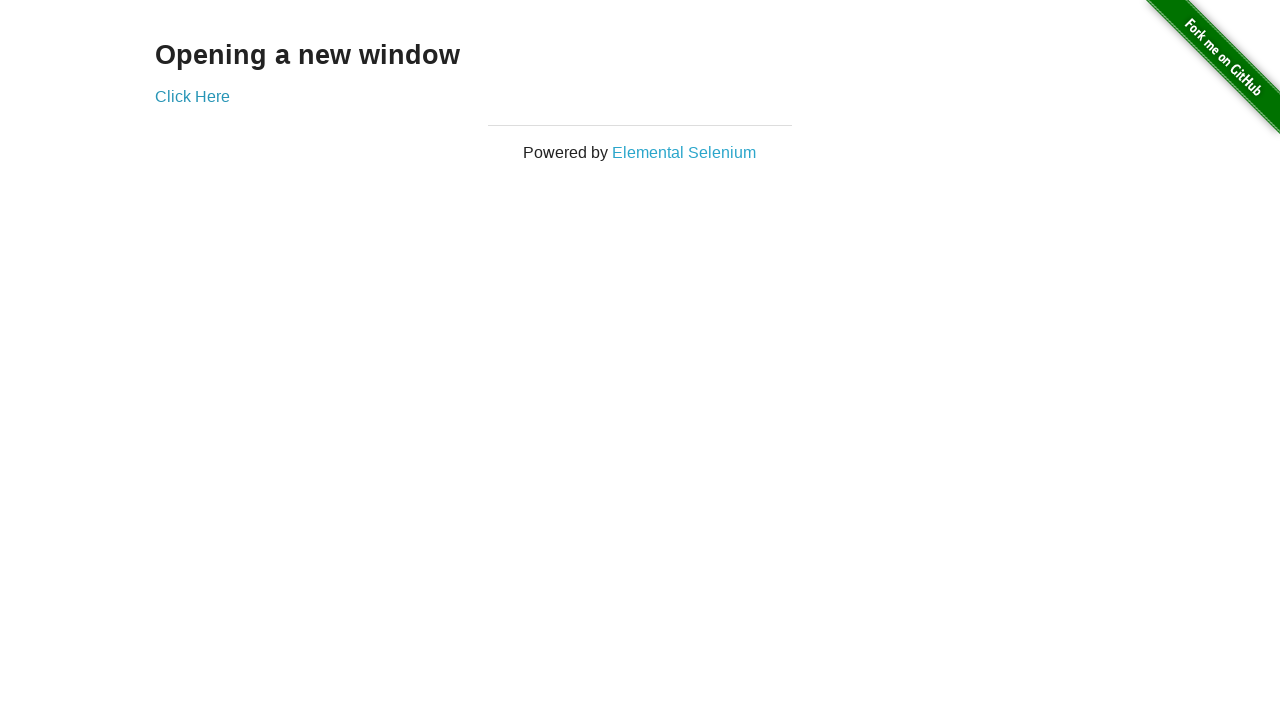

New window page fully loaded
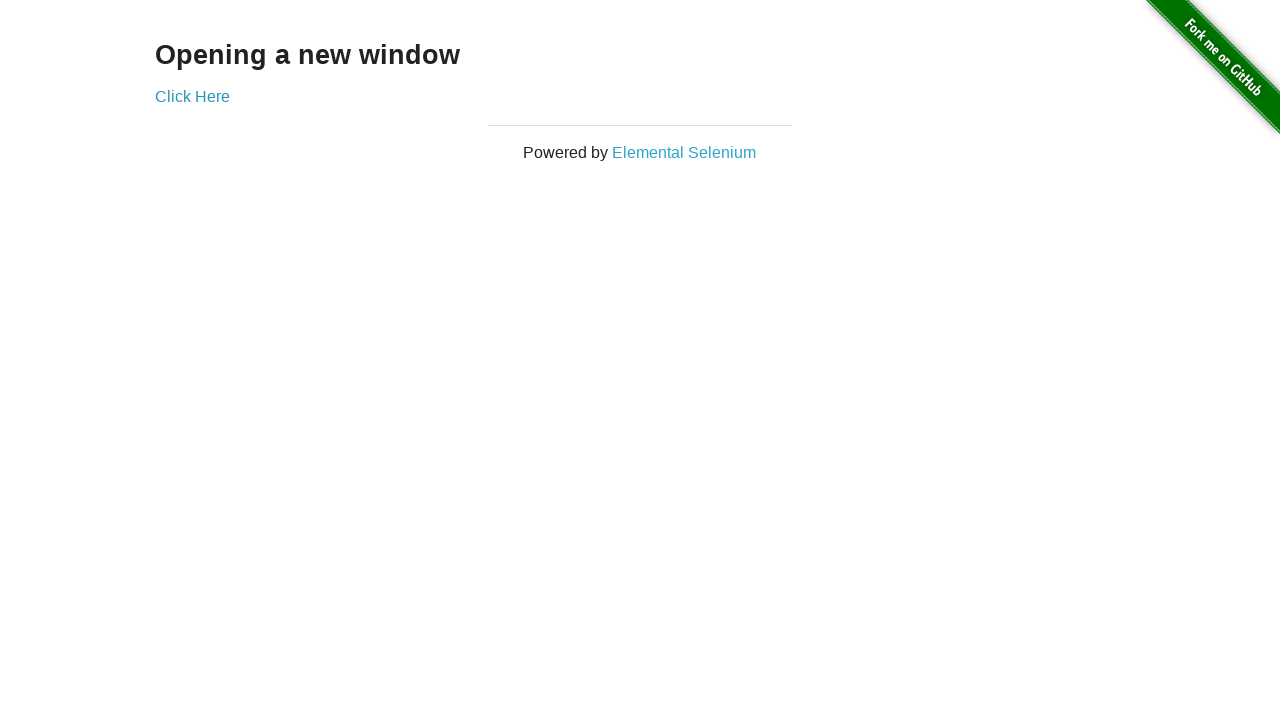

Retrieved text from new window: 'New Window'
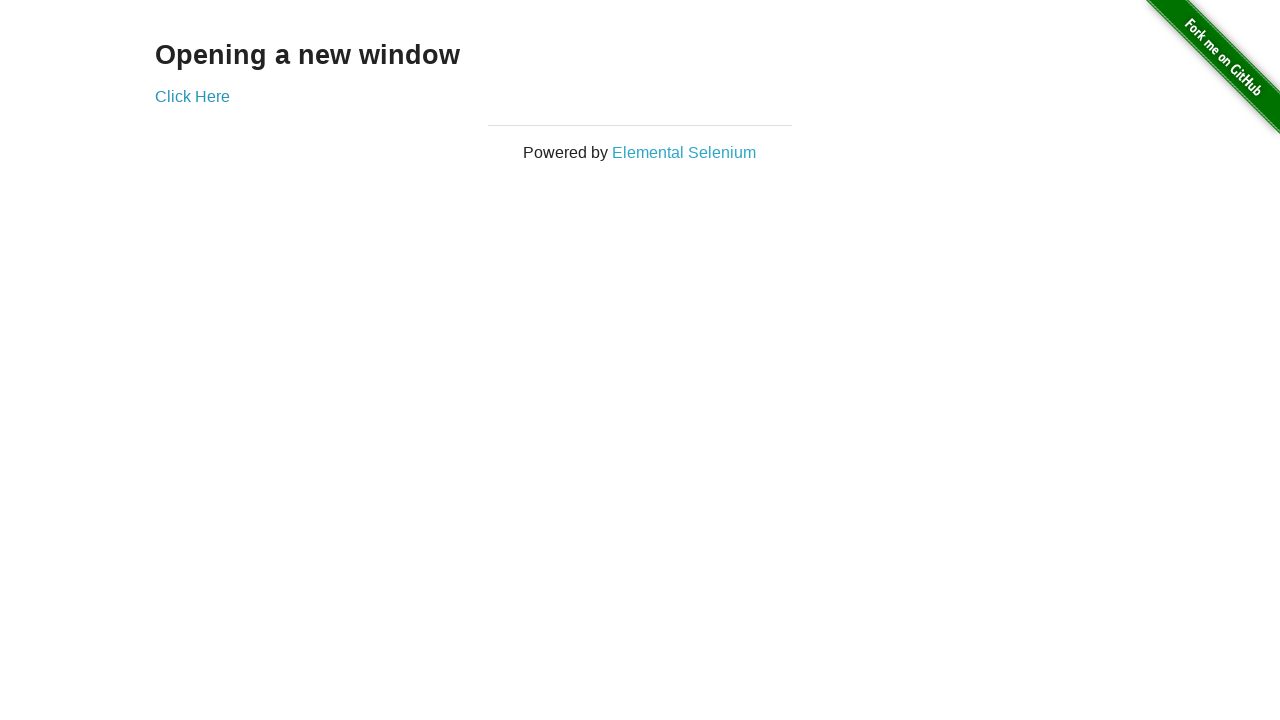

Retrieved text from original window: 'Opening a new window'
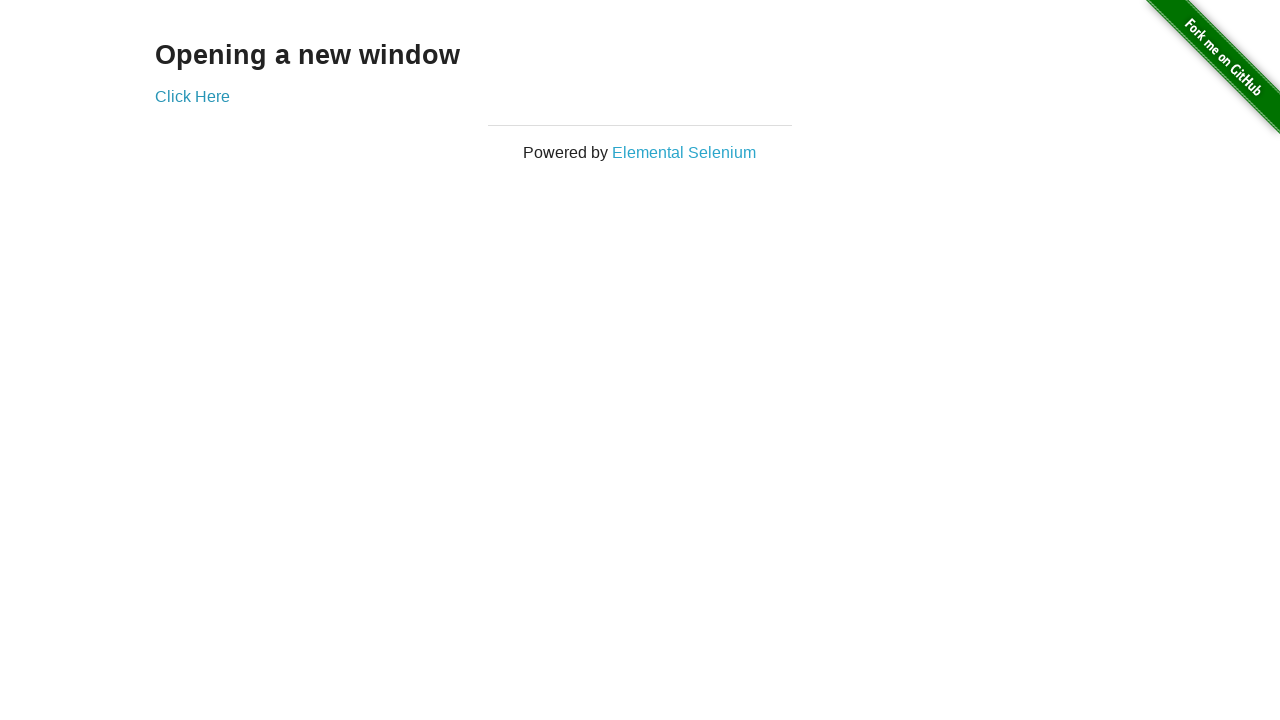

Closed the new window
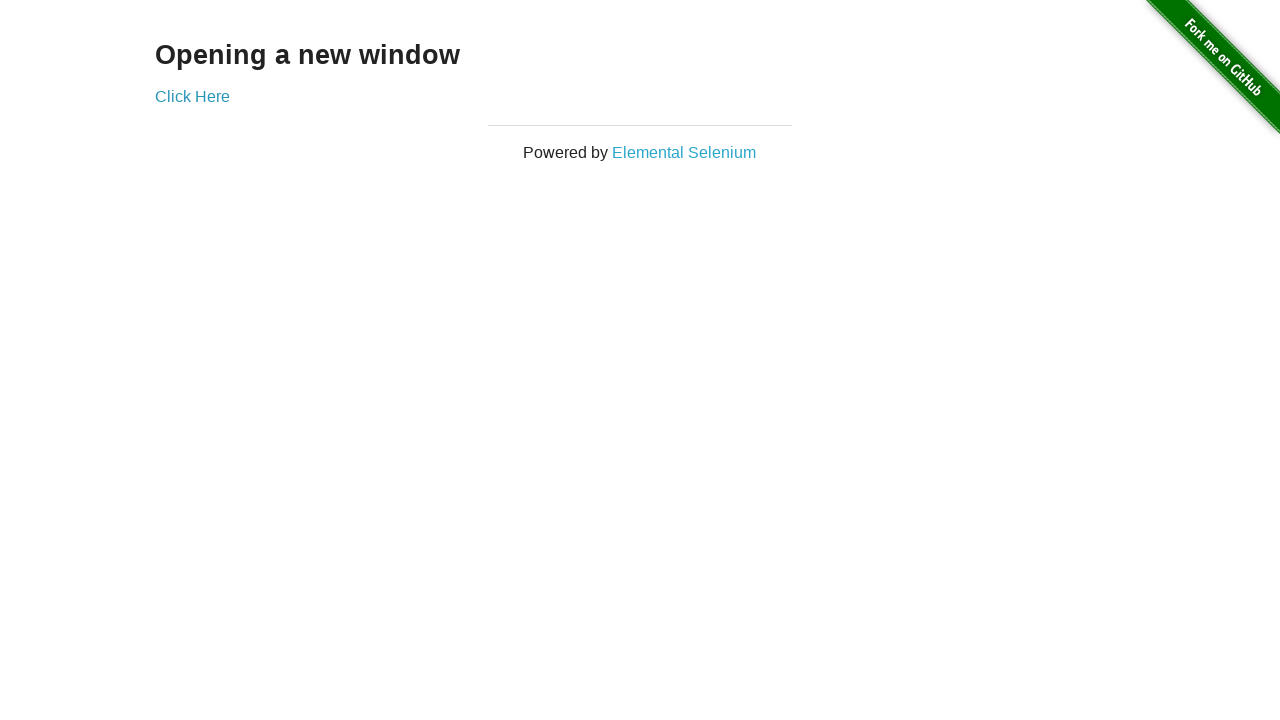

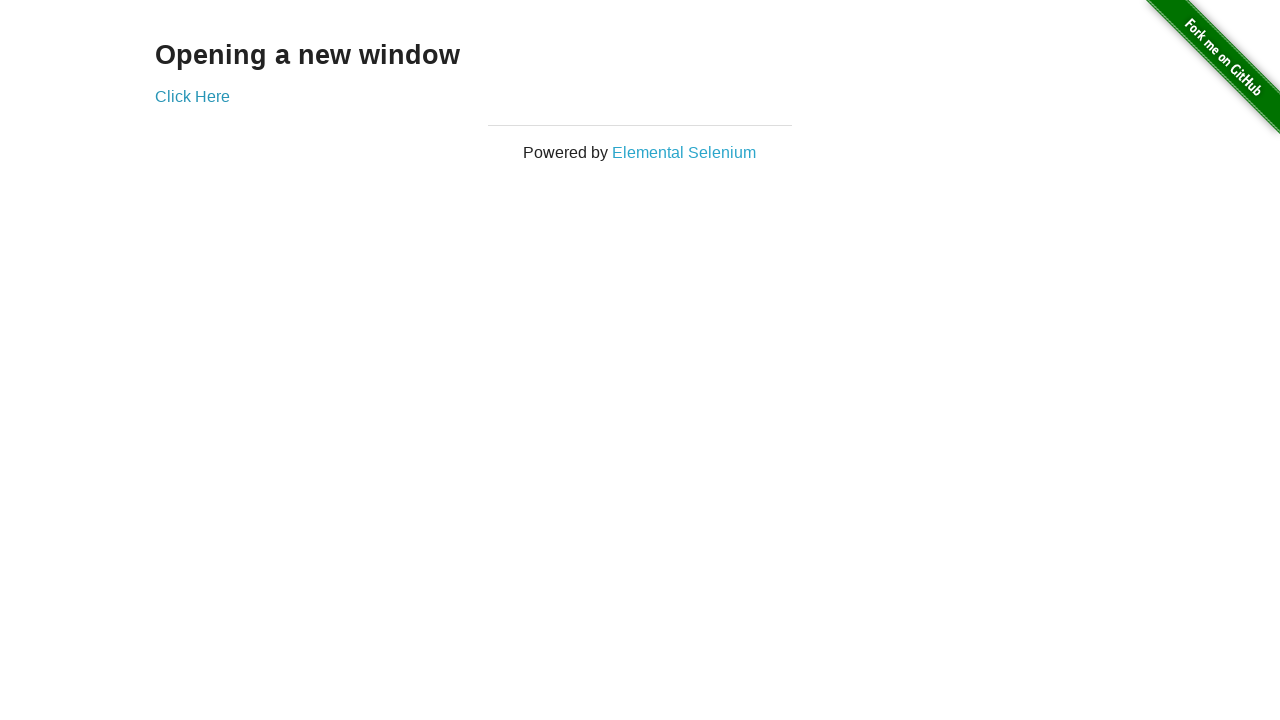